Tests click and drag selection of multiple elements in a grid

Starting URL: http://jqueryui.com/resources/demos/selectable/display-grid.html

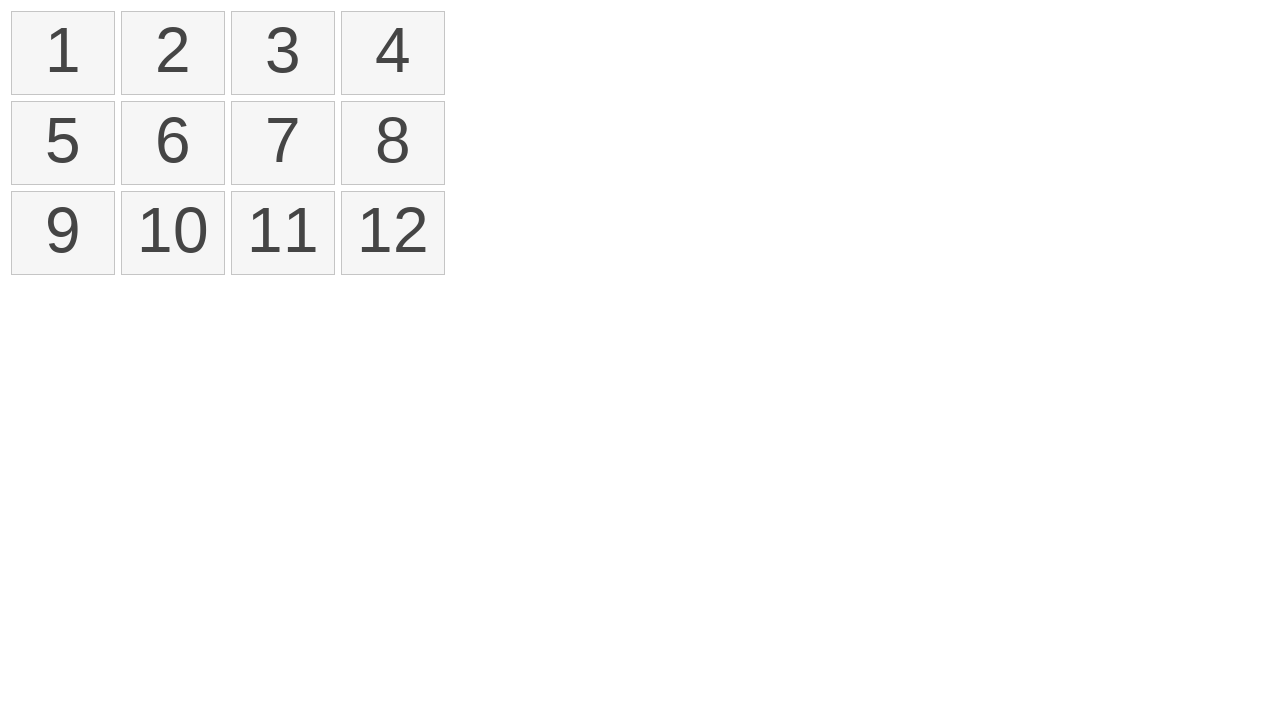

Navigated to jQuery UI selectable grid demo page
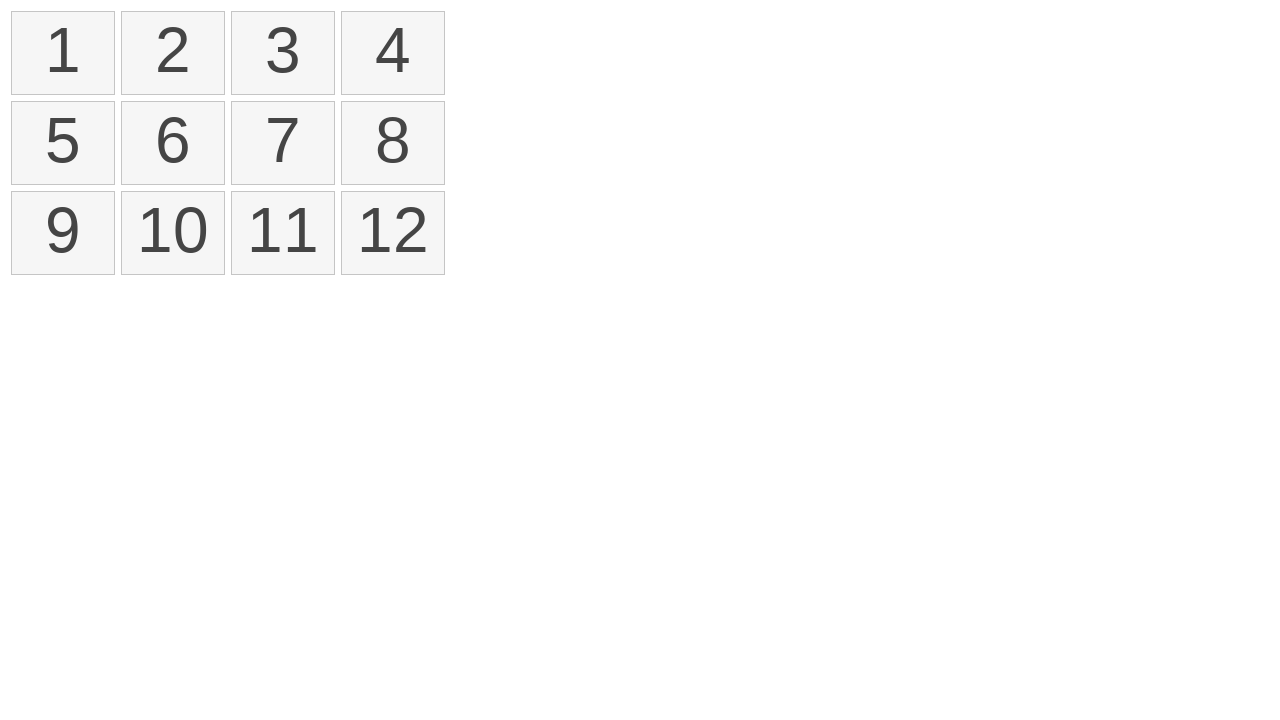

Retrieved all selectable elements from the grid
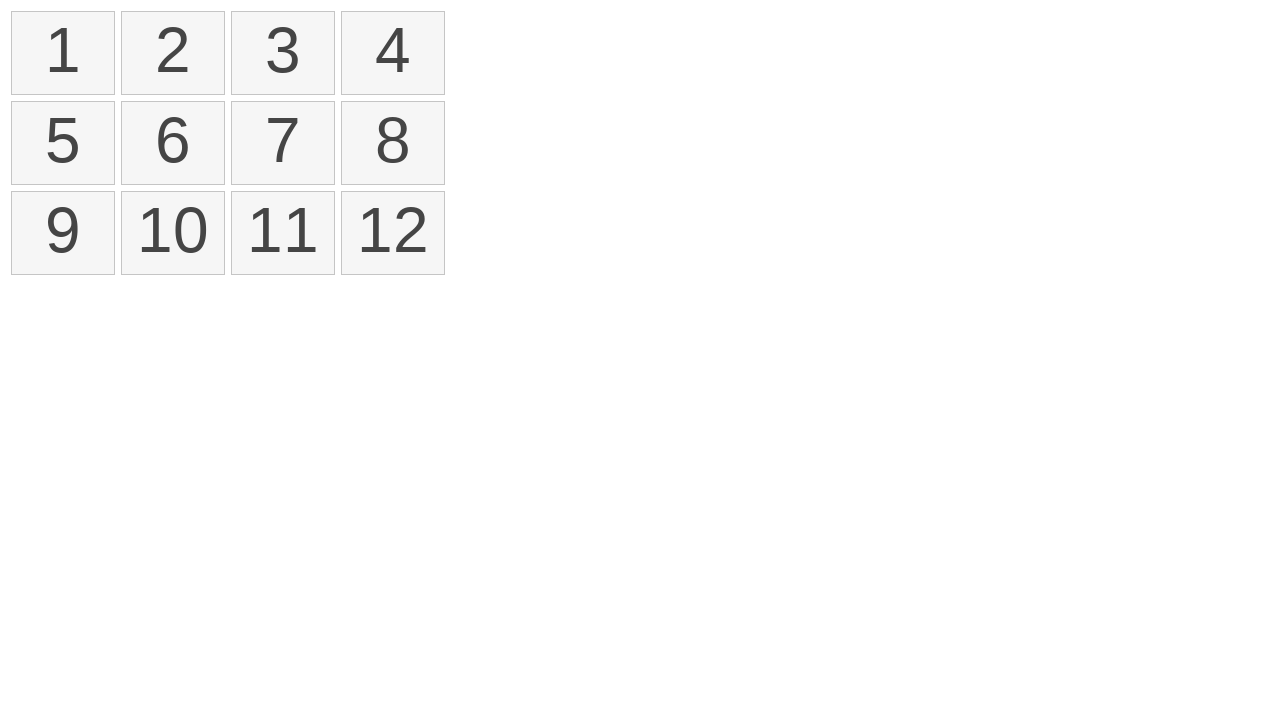

Located first element in the selectable grid
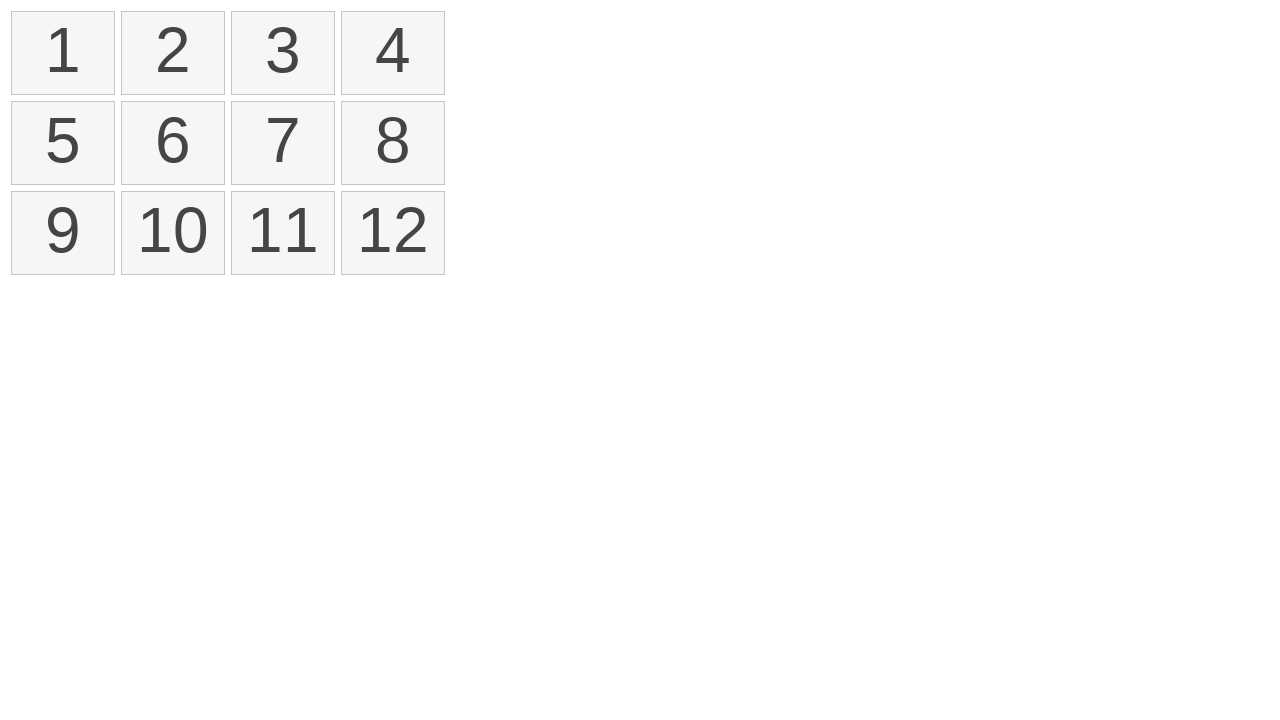

Located fourth element in the selectable grid
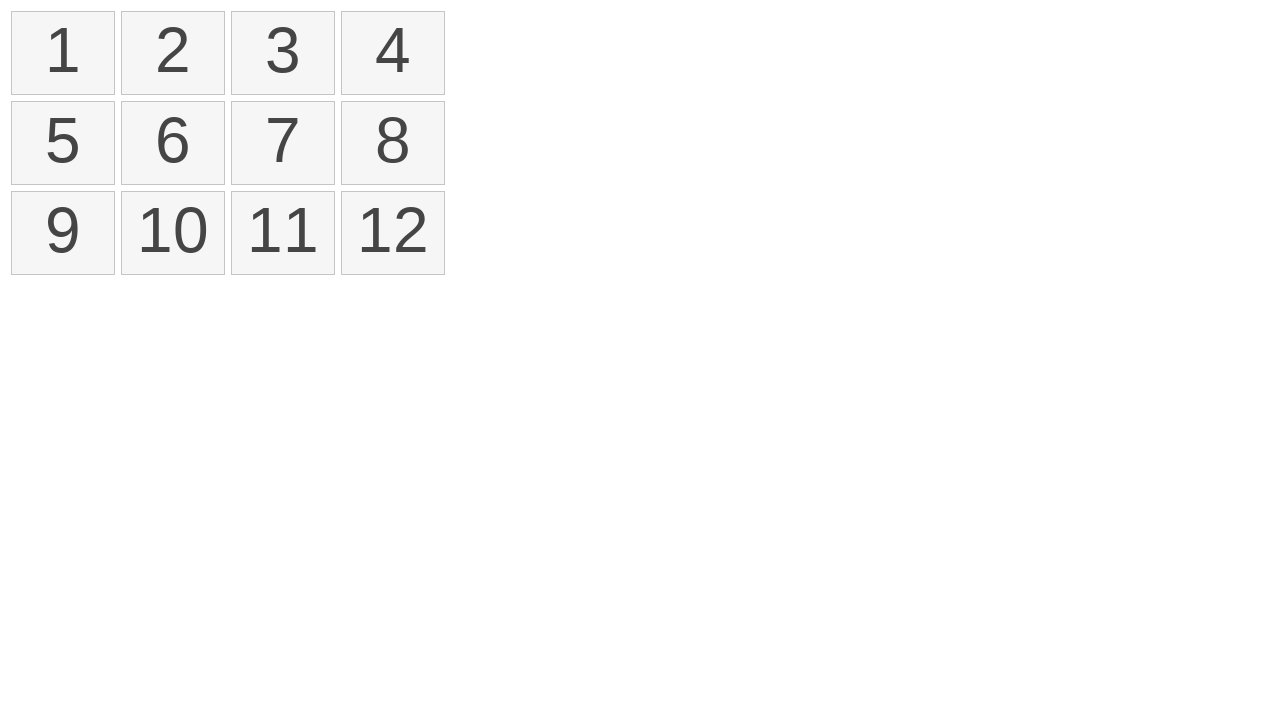

Performed click and drag selection from first to fourth element at (393, 53)
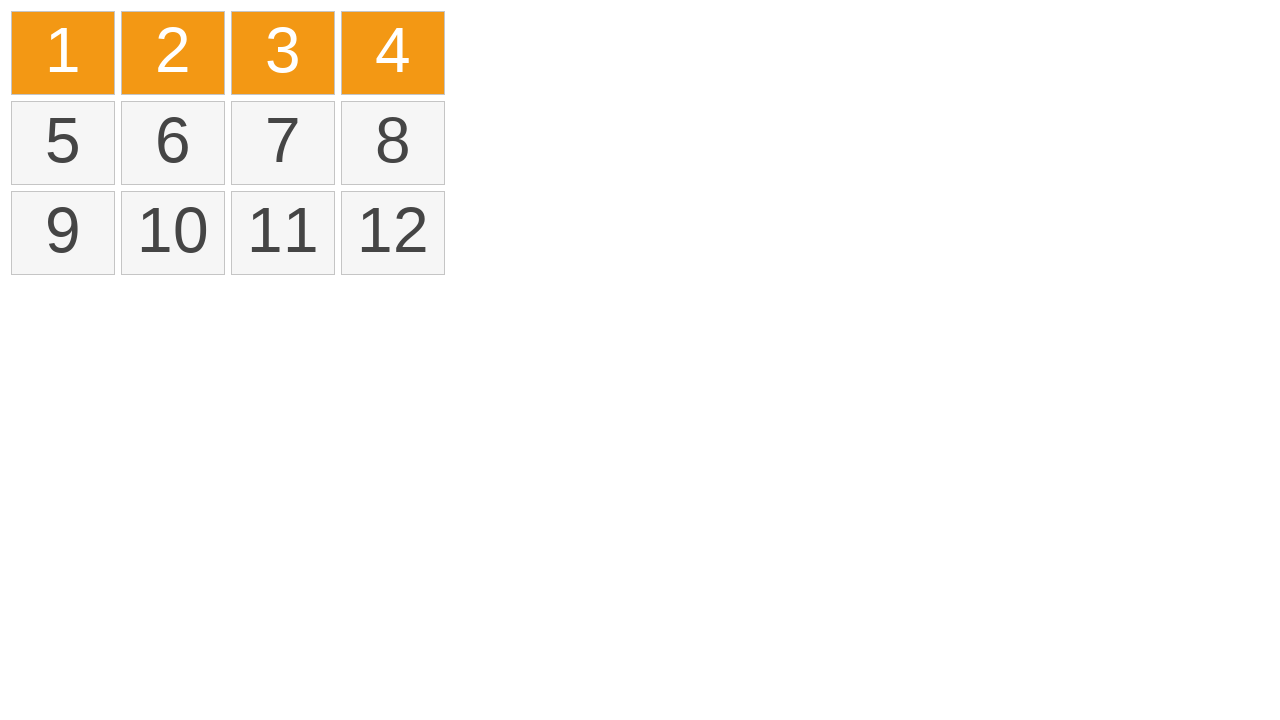

Located all selected elements with ui-selected class
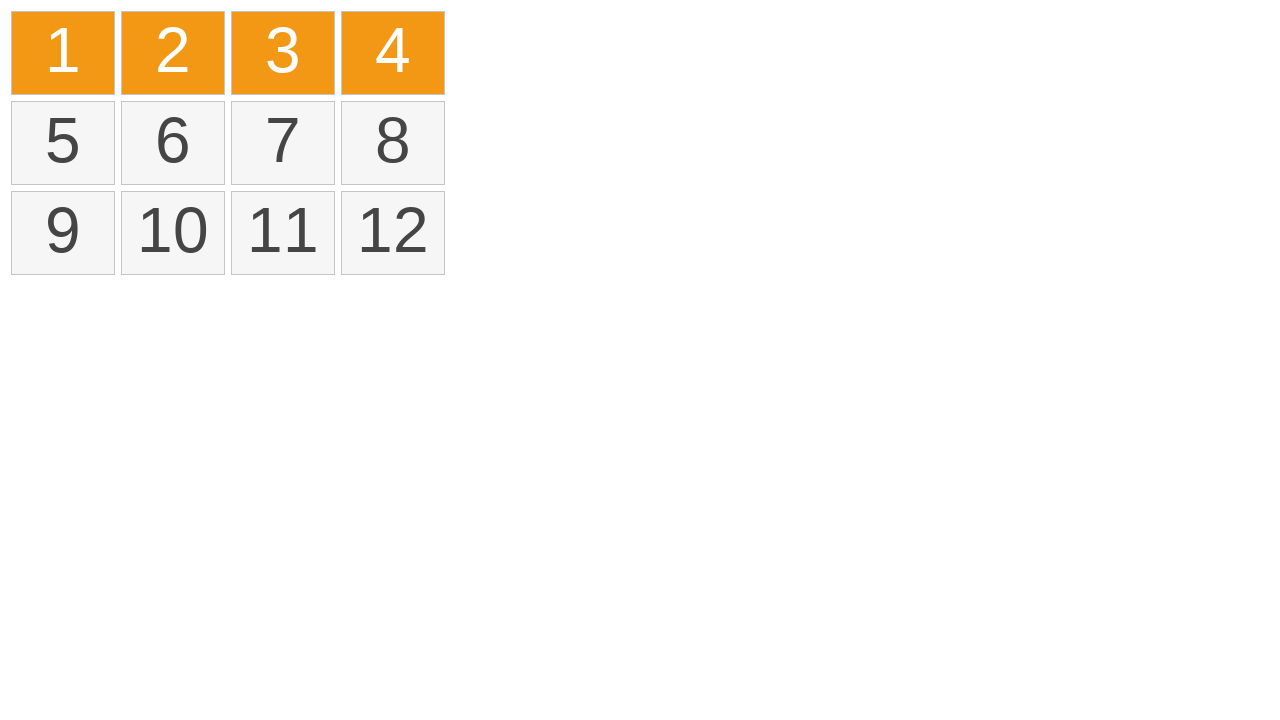

Verified that exactly 4 elements are selected
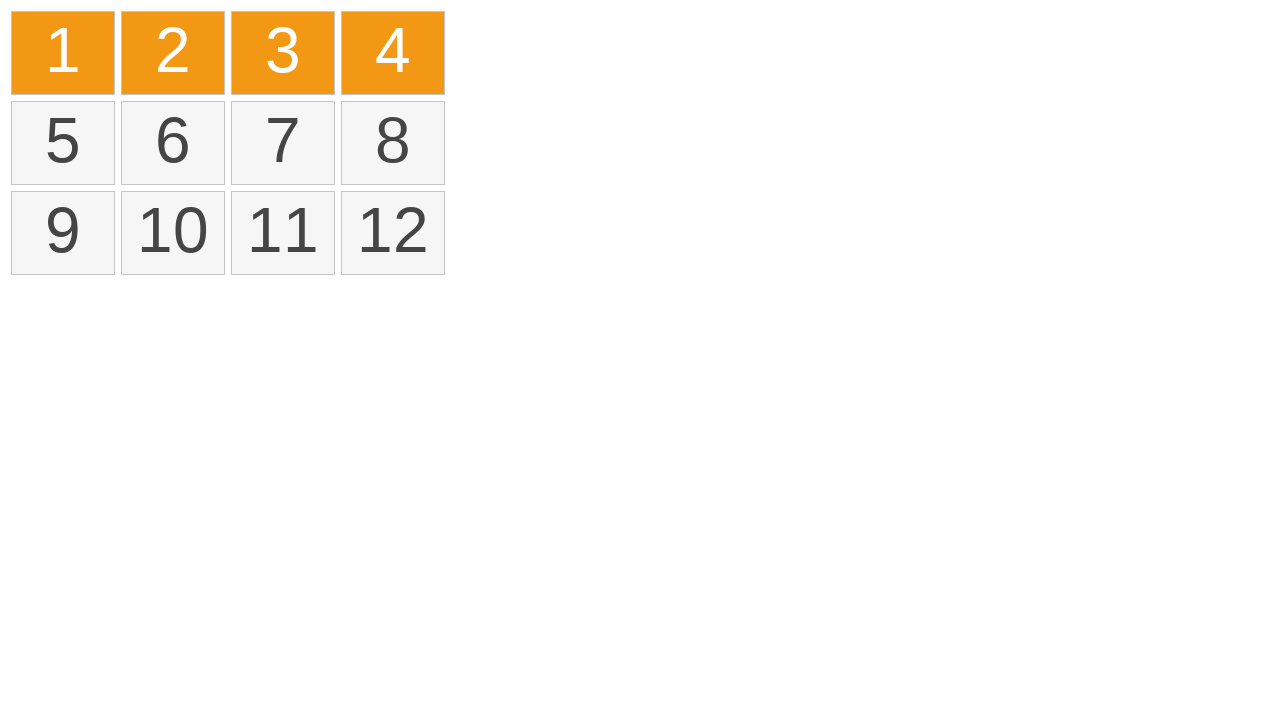

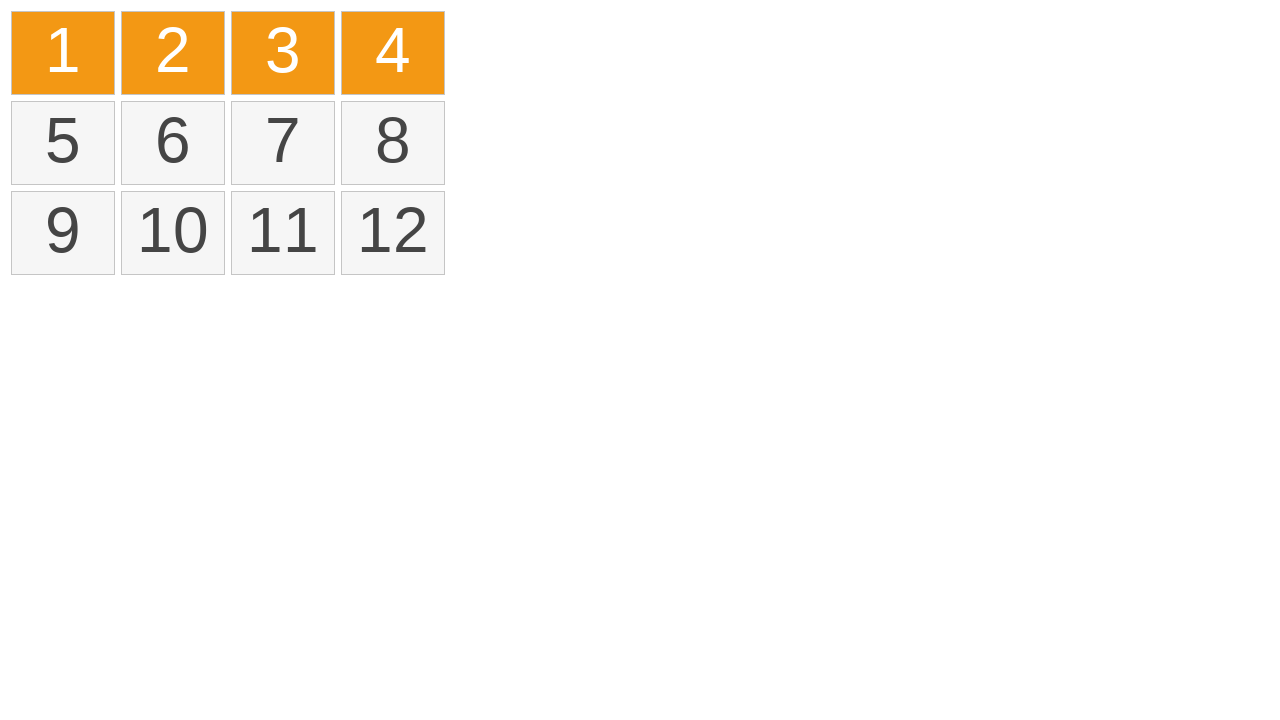